Tests that clicking Clear completed removes completed items from the list.

Starting URL: https://demo.playwright.dev/todomvc

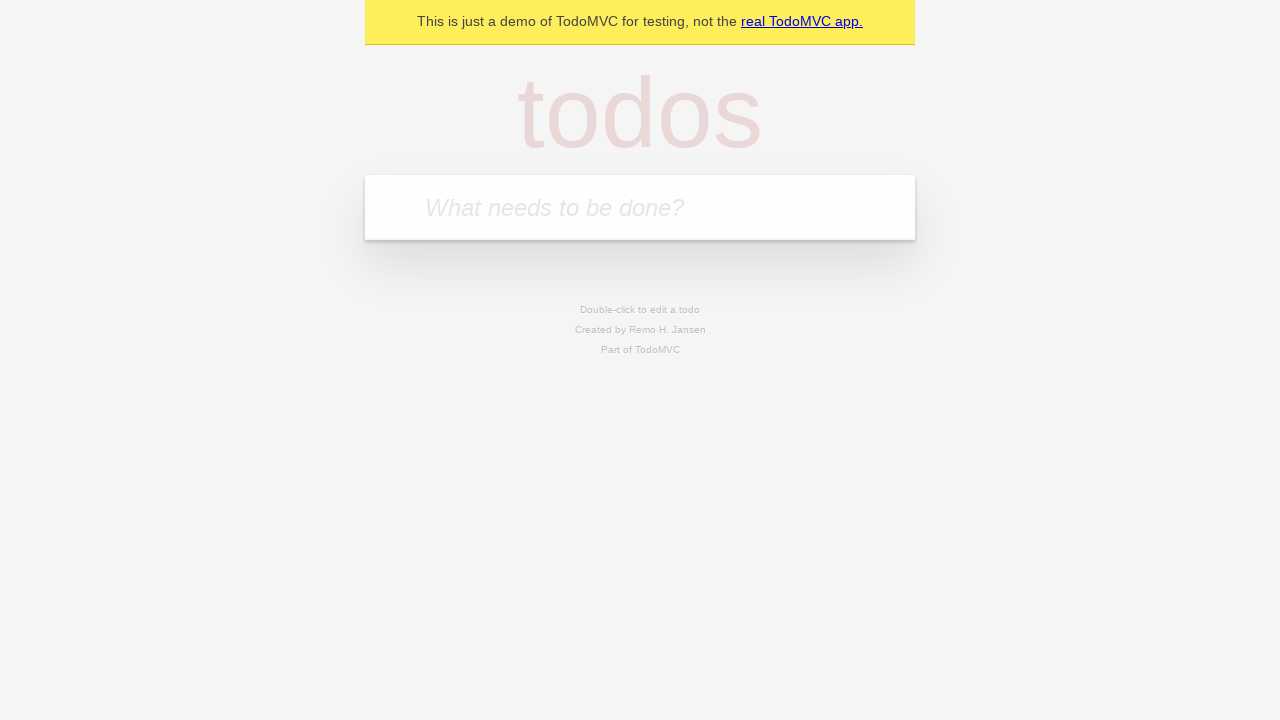

Filled todo input with 'buy some cheese' on internal:attr=[placeholder="What needs to be done?"i]
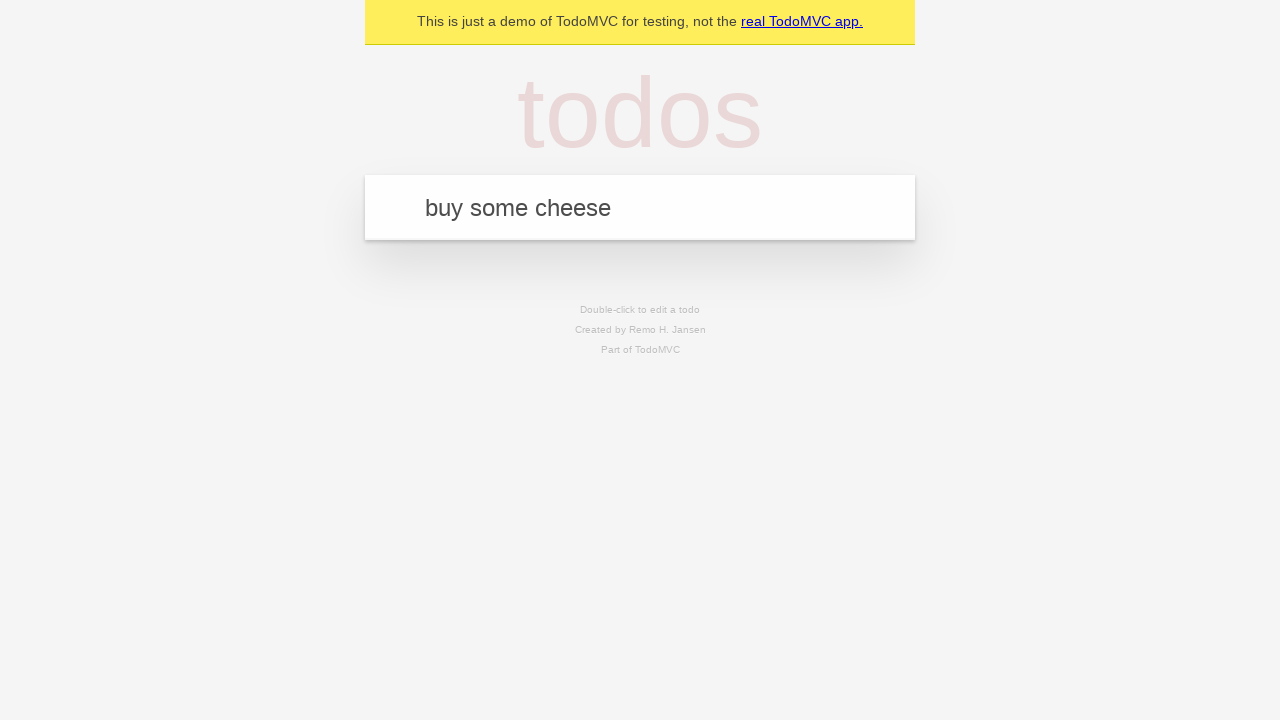

Pressed Enter to add first todo on internal:attr=[placeholder="What needs to be done?"i]
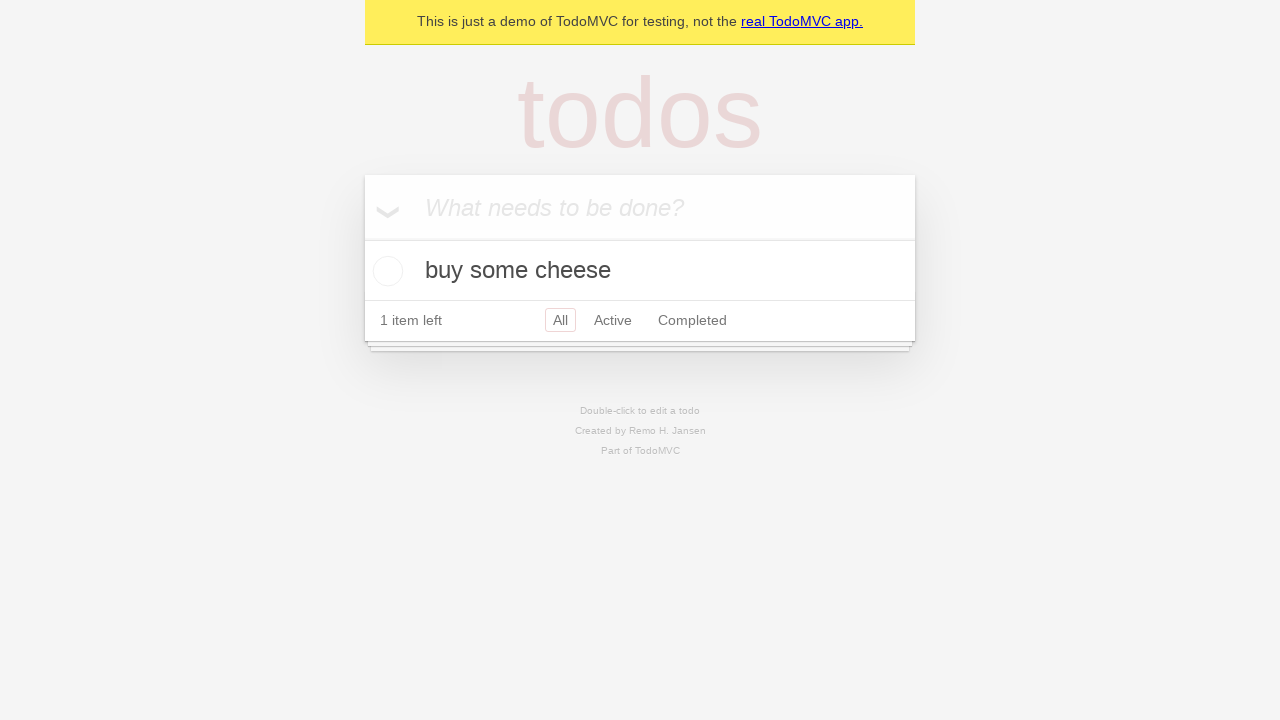

Filled todo input with 'feed the cat' on internal:attr=[placeholder="What needs to be done?"i]
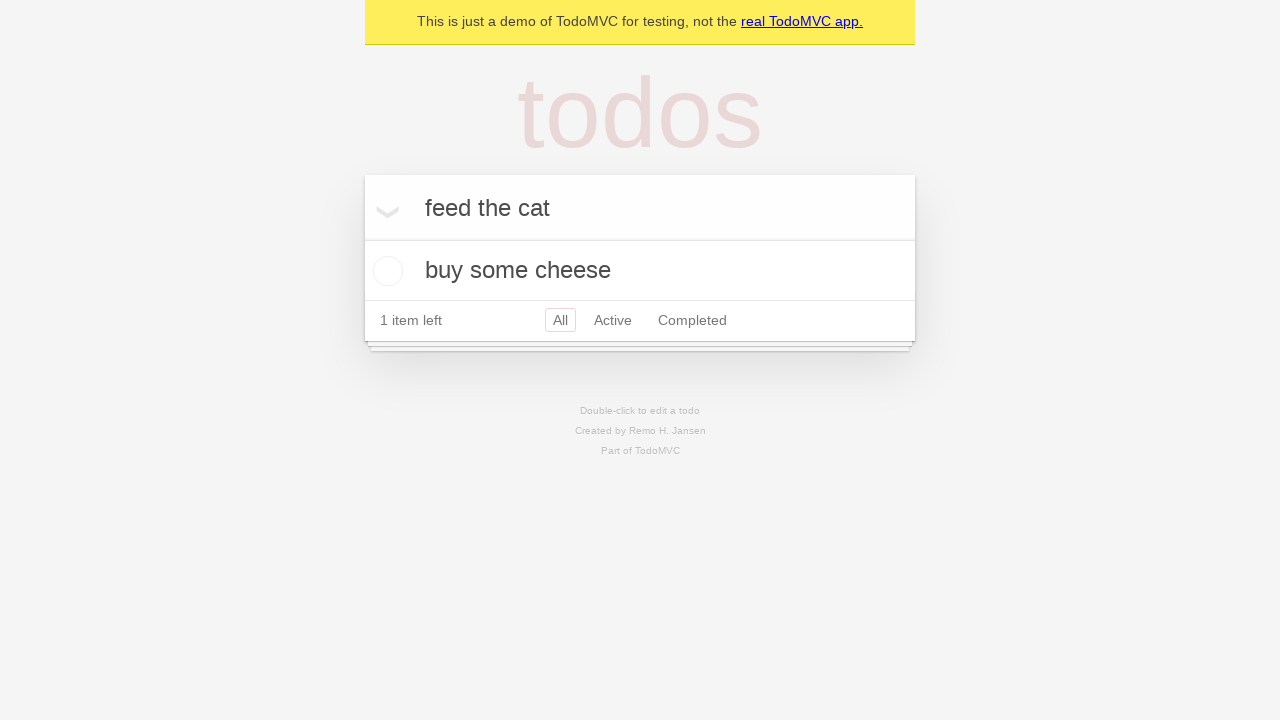

Pressed Enter to add second todo on internal:attr=[placeholder="What needs to be done?"i]
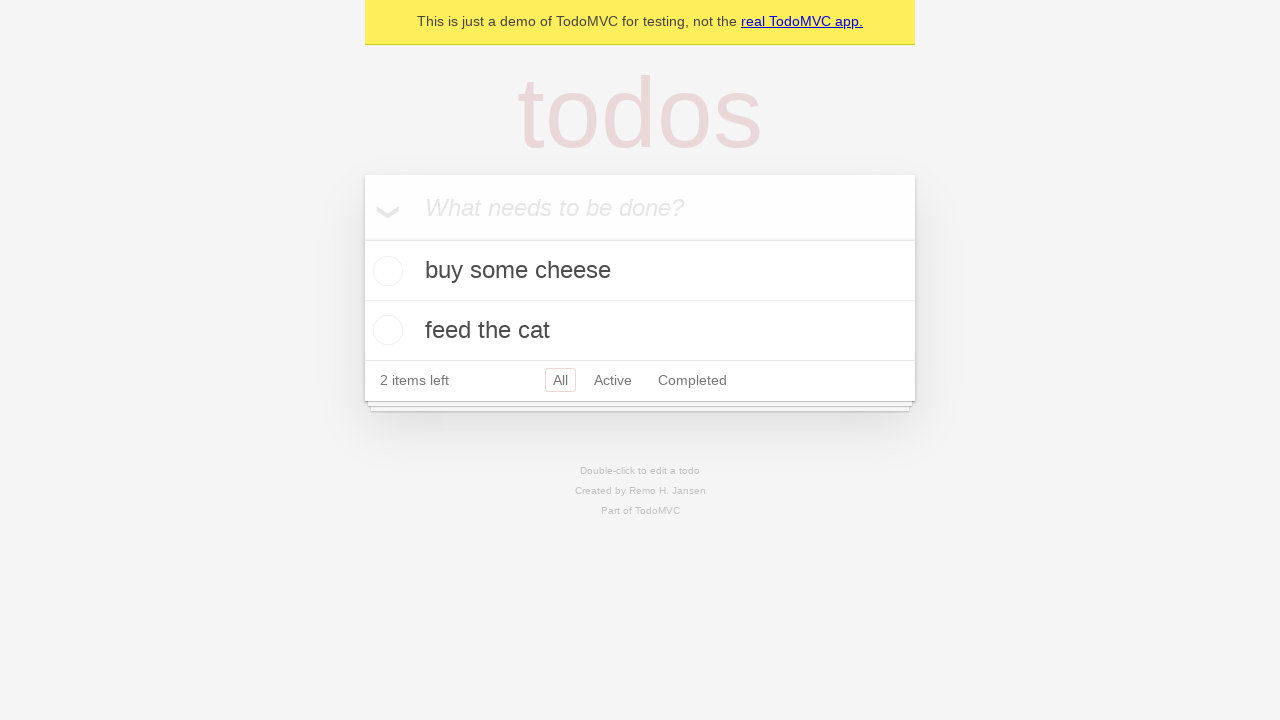

Filled todo input with 'book a doctors appointment' on internal:attr=[placeholder="What needs to be done?"i]
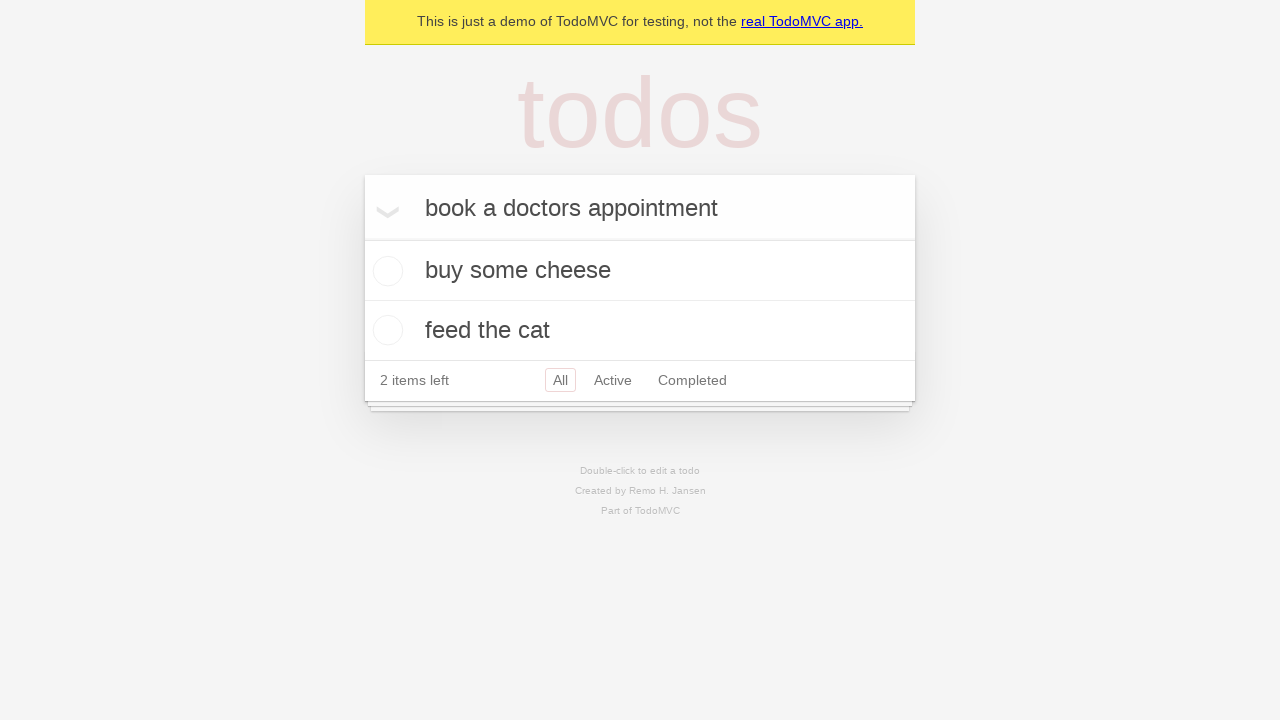

Pressed Enter to add third todo on internal:attr=[placeholder="What needs to be done?"i]
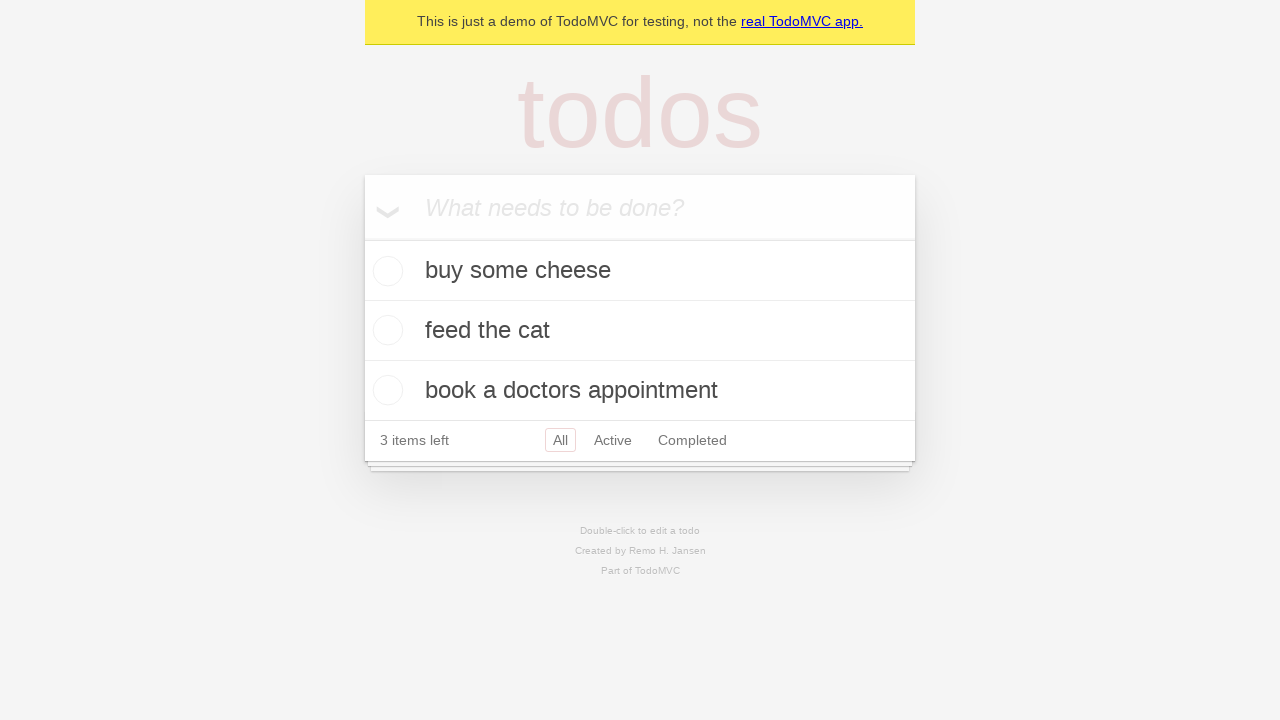

Checked the second todo item ('feed the cat') at (385, 330) on internal:testid=[data-testid="todo-item"s] >> nth=1 >> internal:role=checkbox
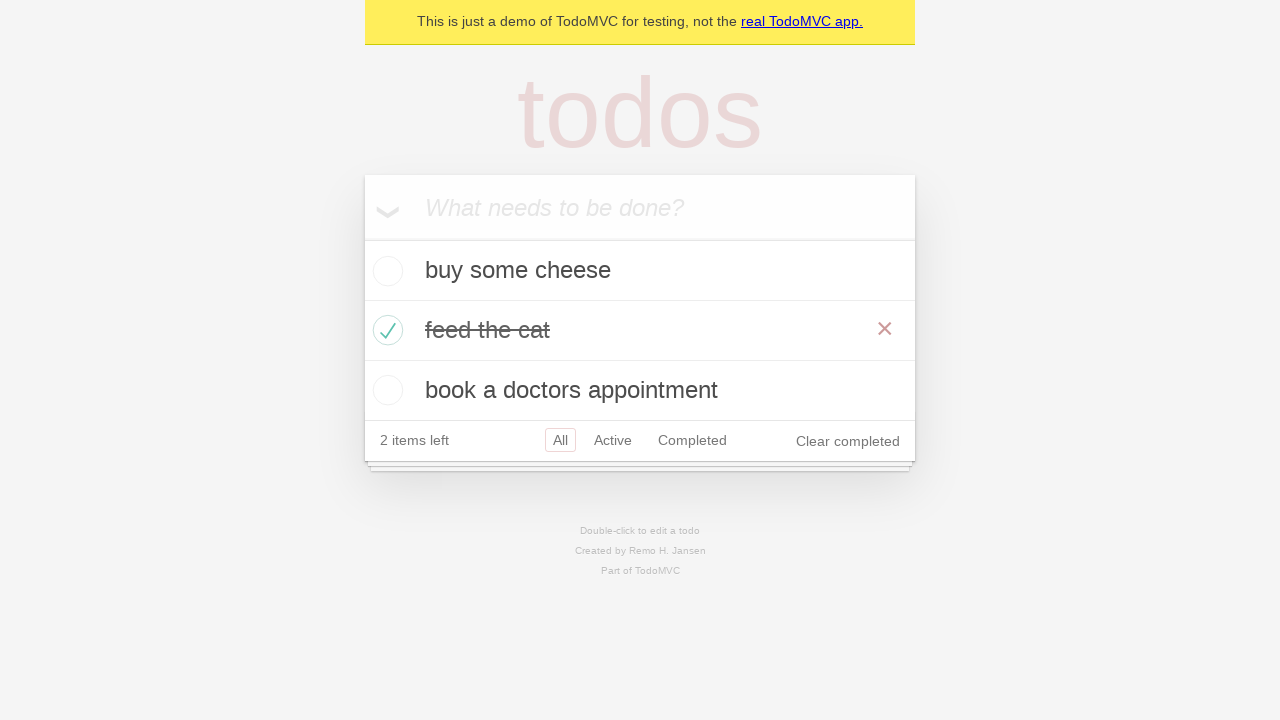

Clicked 'Clear completed' button to remove checked items at (848, 441) on internal:role=button[name="Clear completed"i]
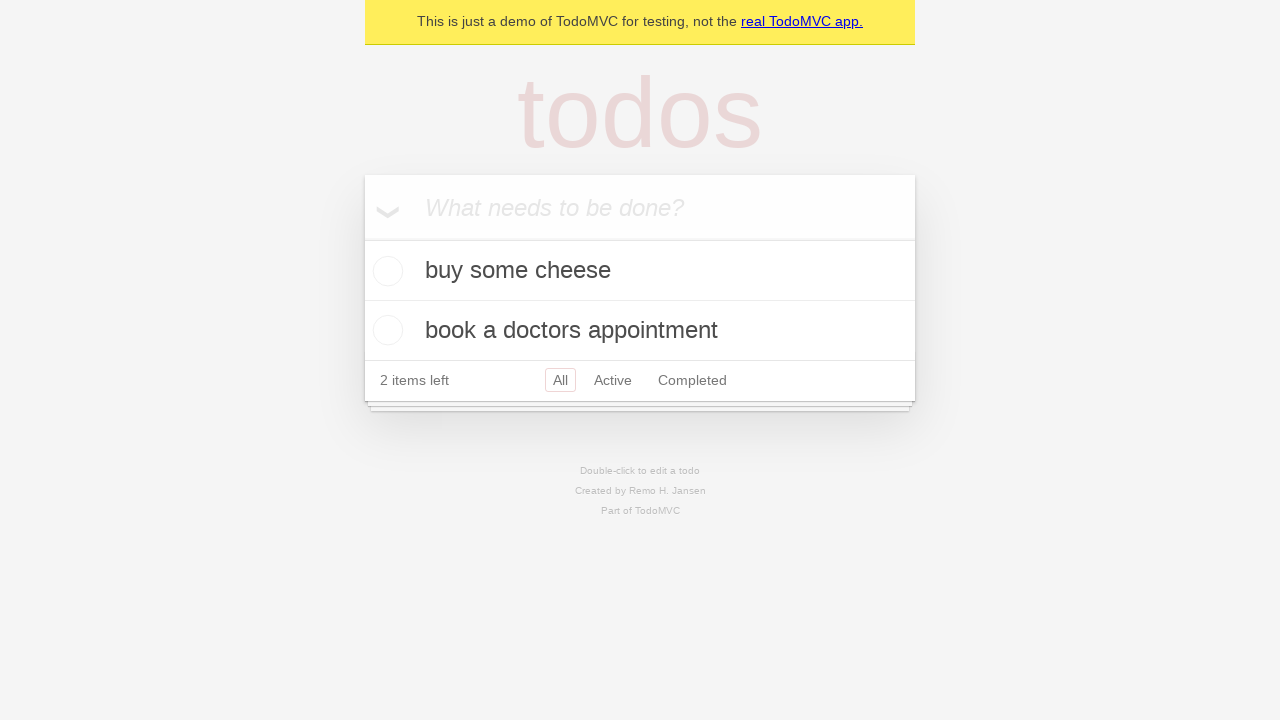

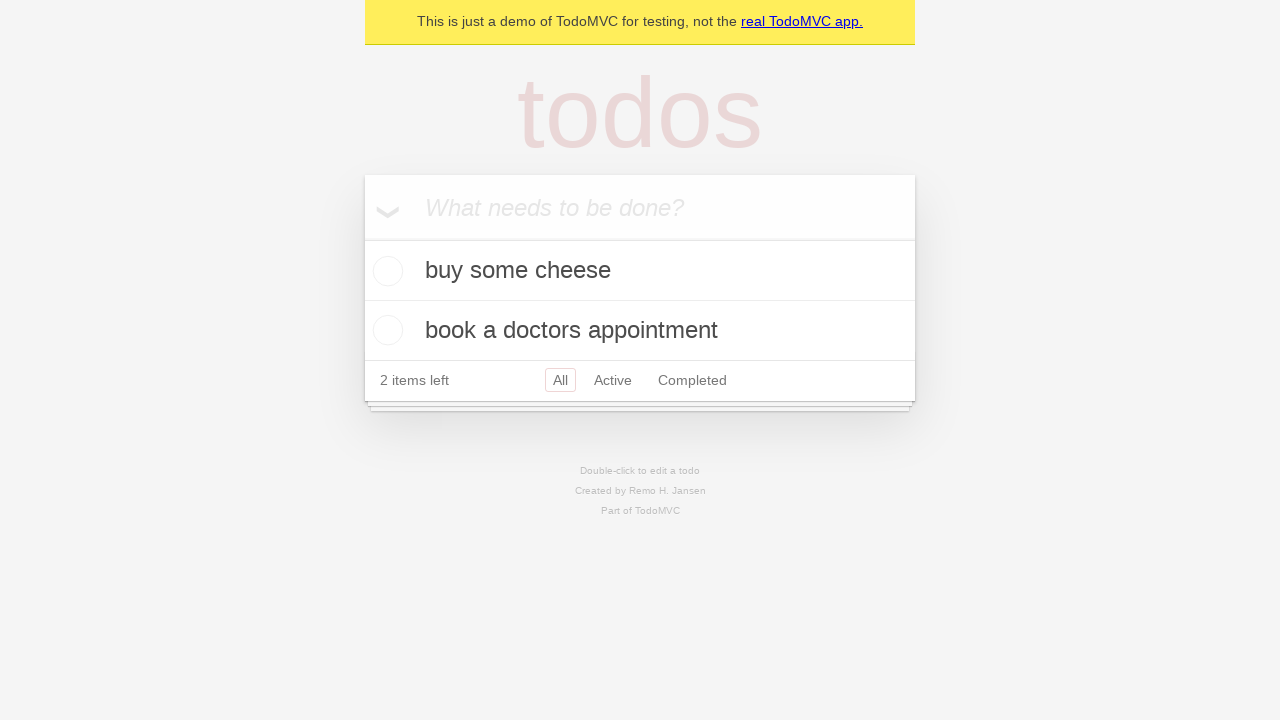